Navigates to vlist.in, iterates through state entries in a table, clicks on each state link to view details, and navigates back to the main listing page.

Starting URL: https://vlist.in

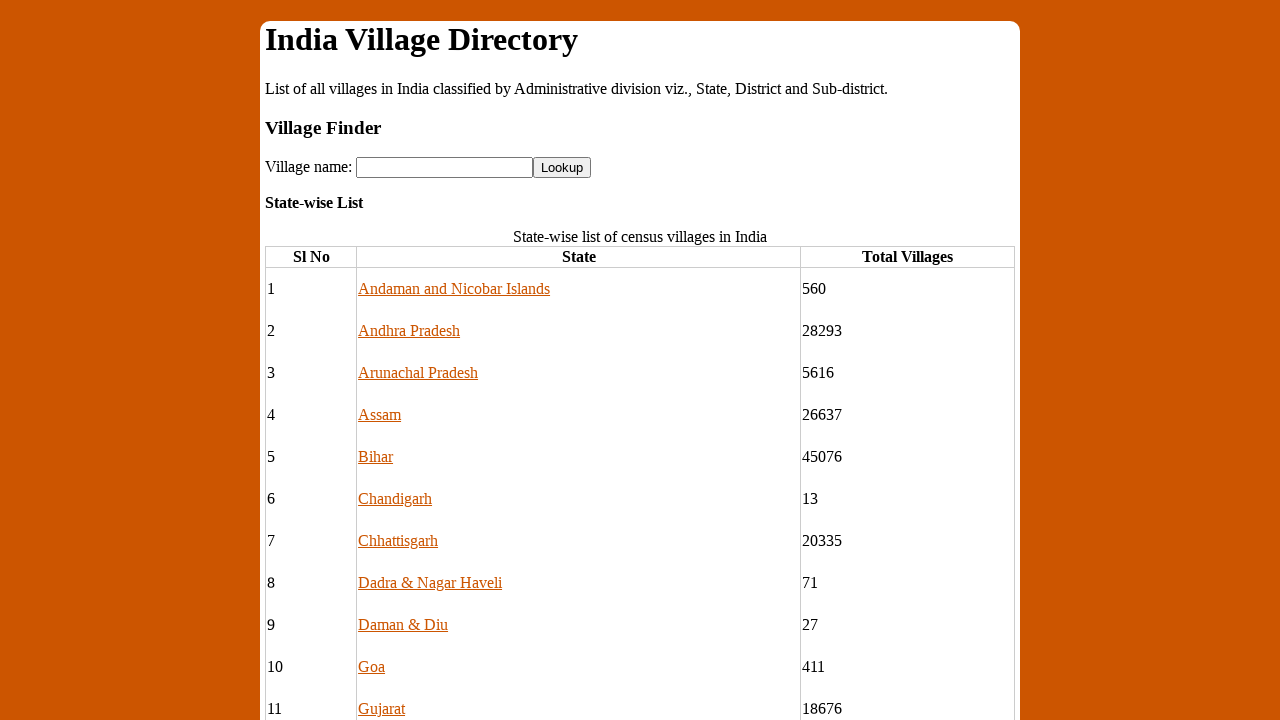

Table body loaded on vlist.in
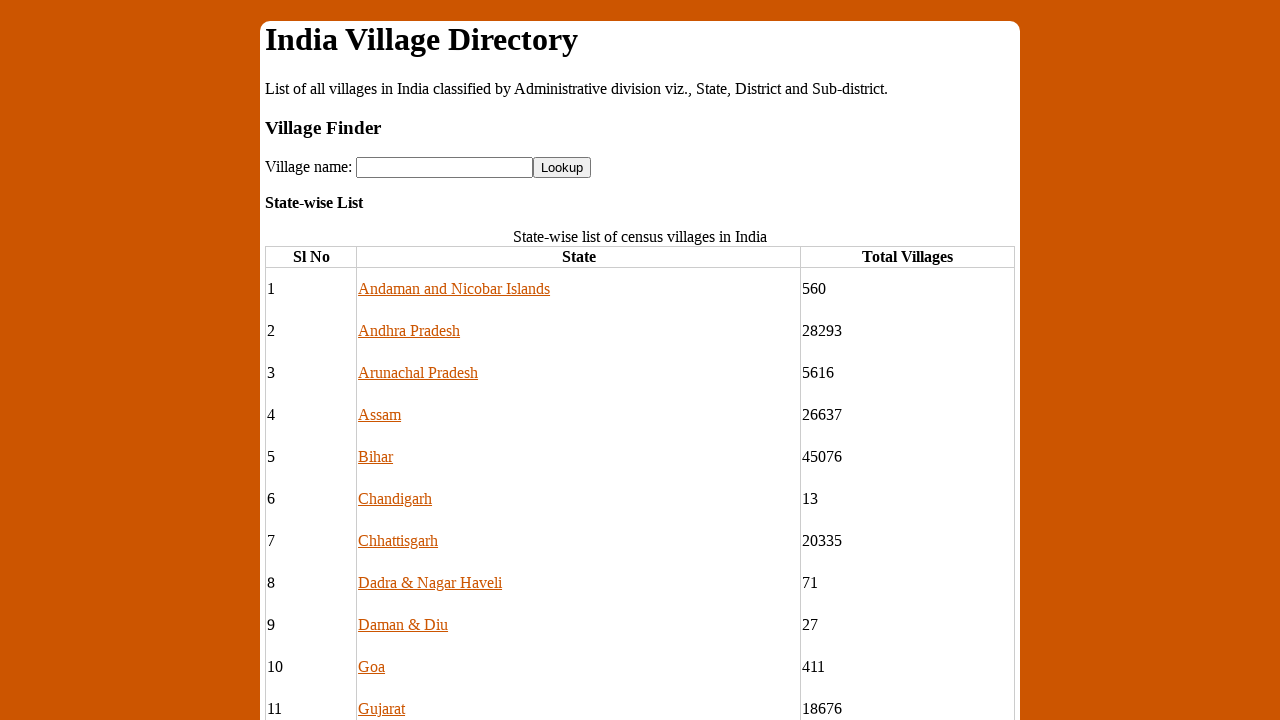

Found 36 rows in state table
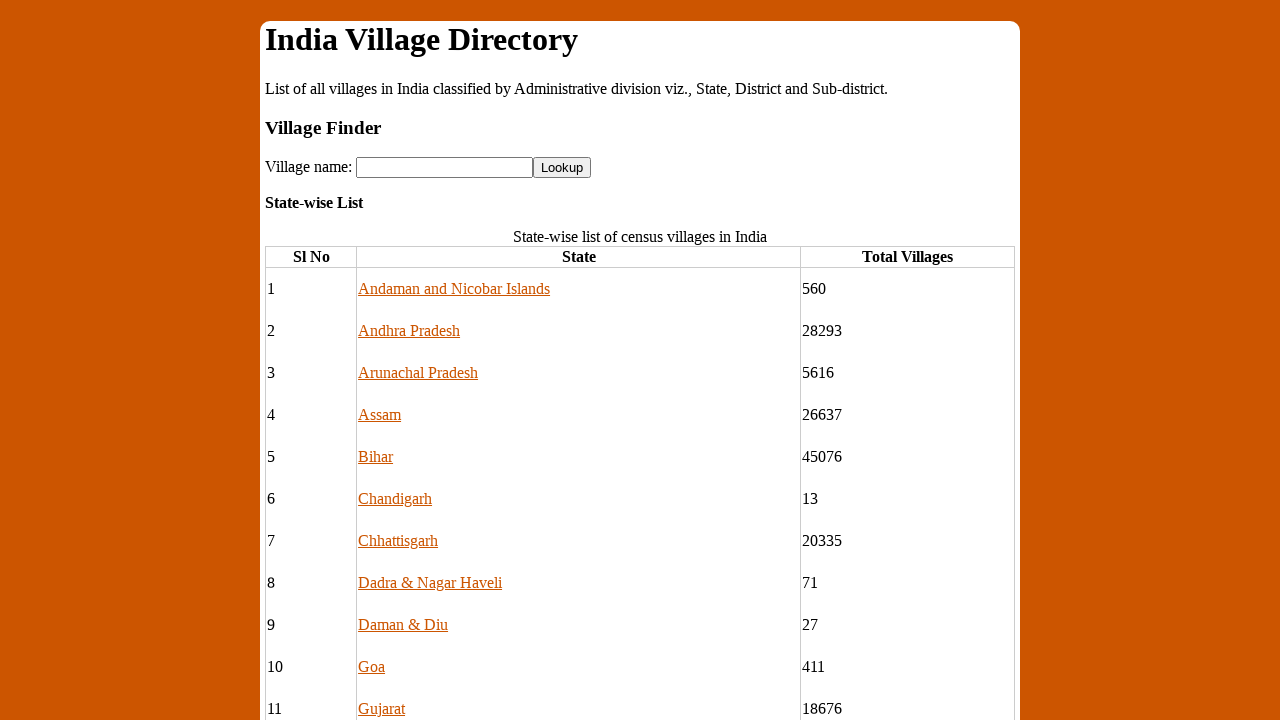

Table body reloaded after navigation
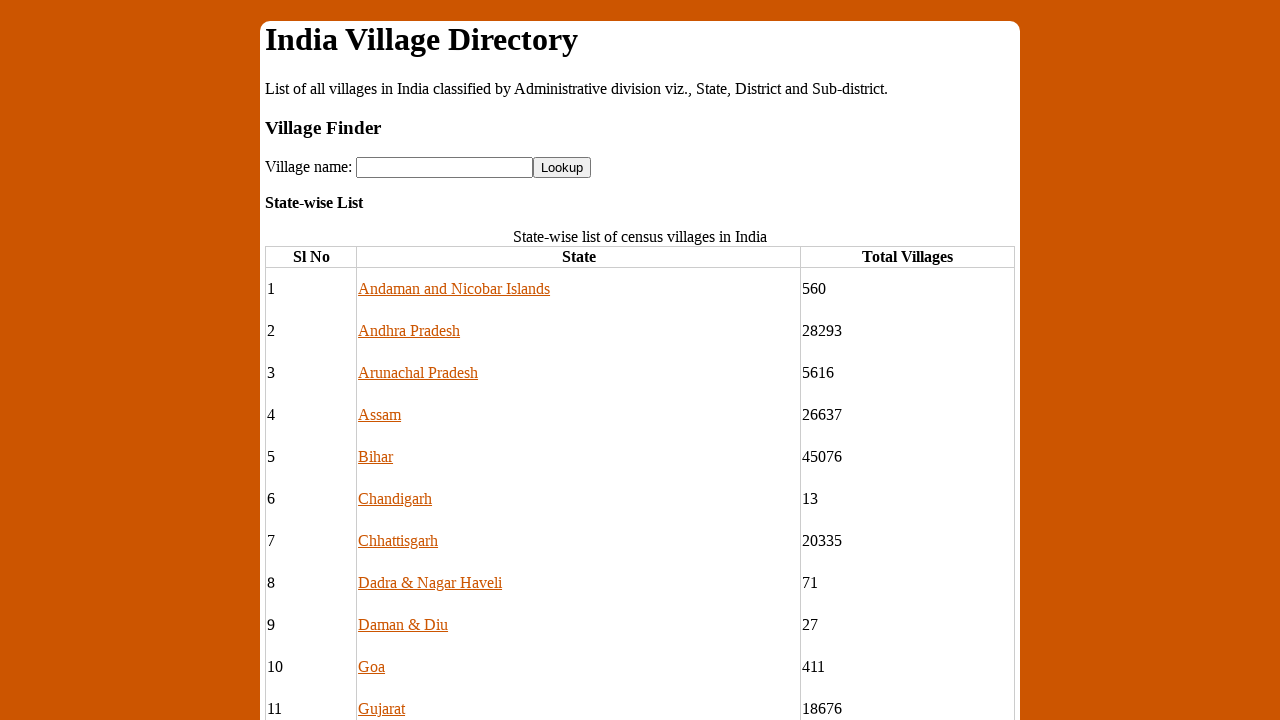

Clicked on state link in row 1 at (454, 289) on tbody tr:nth-child(2) td:nth-child(2) a
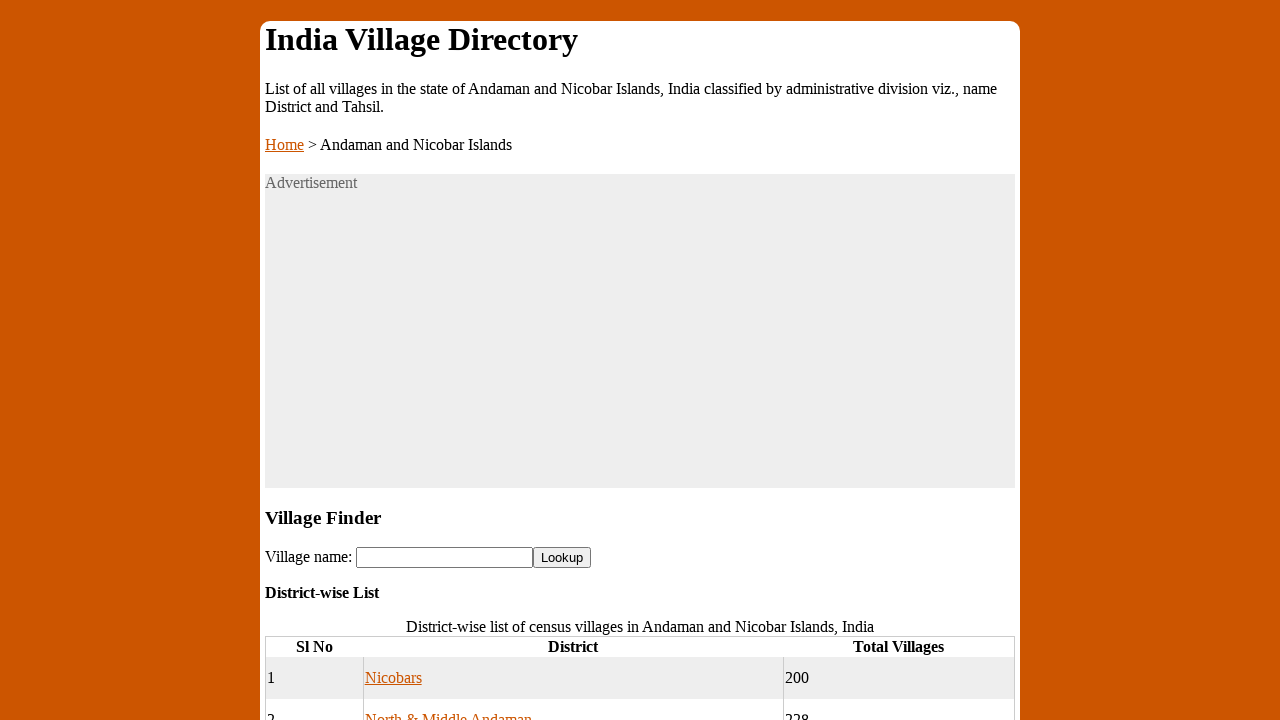

State details page loaded for row 1
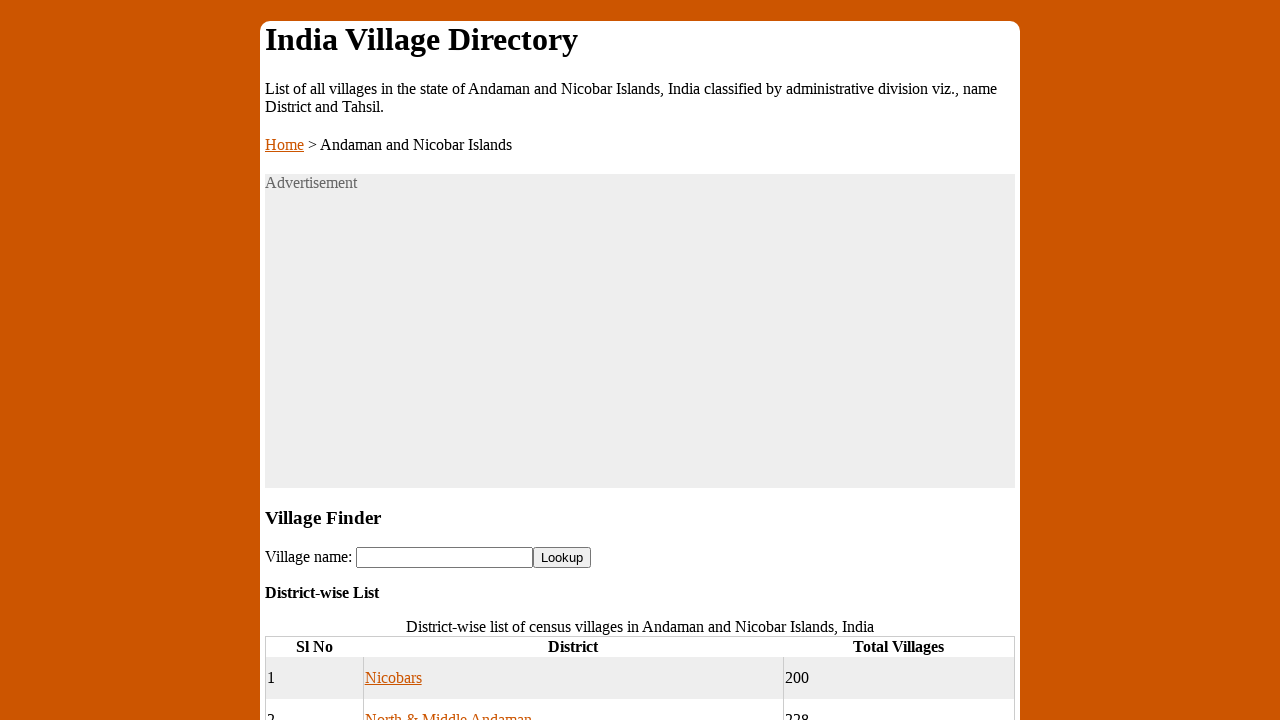

Navigated back to main state listing page
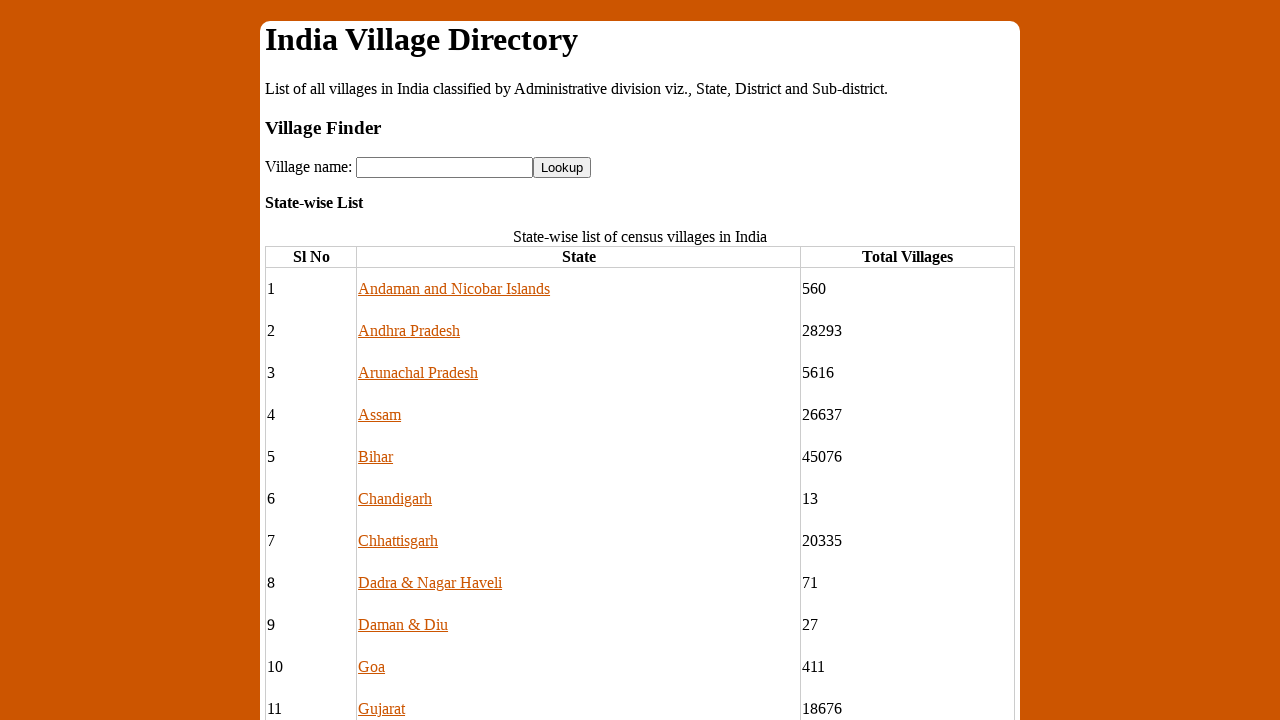

Table ready for next iteration
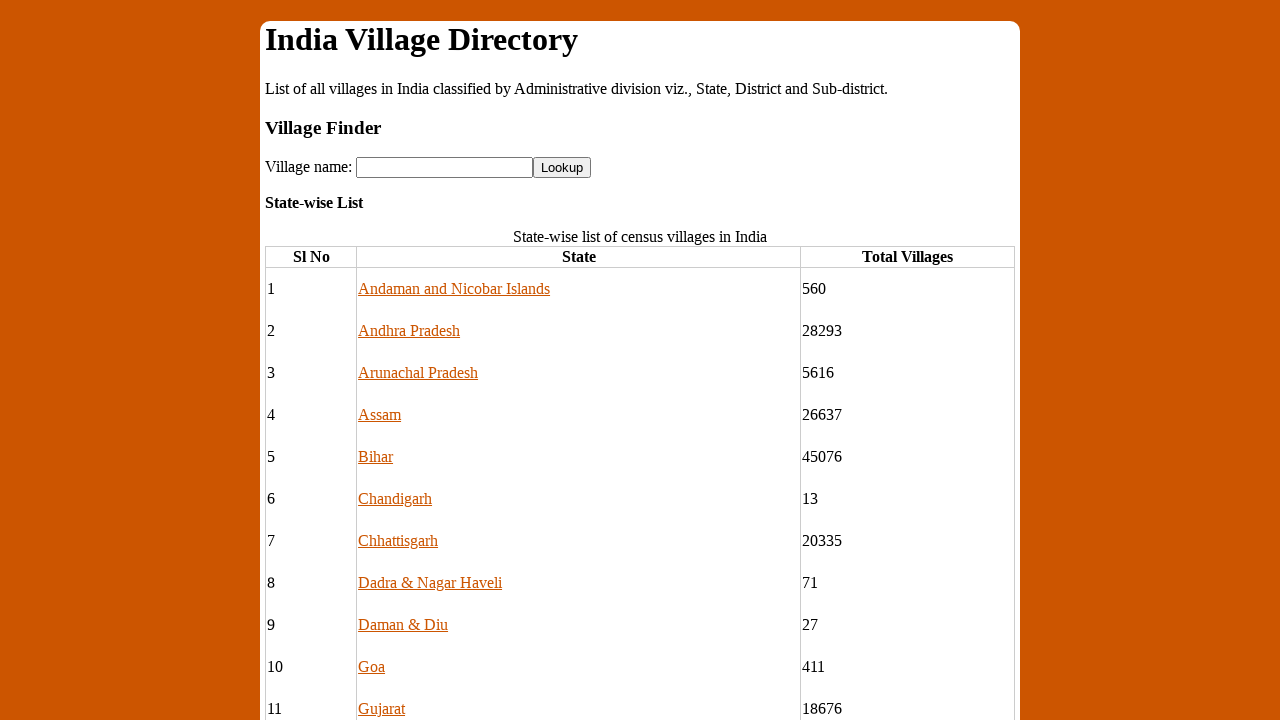

Table body reloaded after navigation
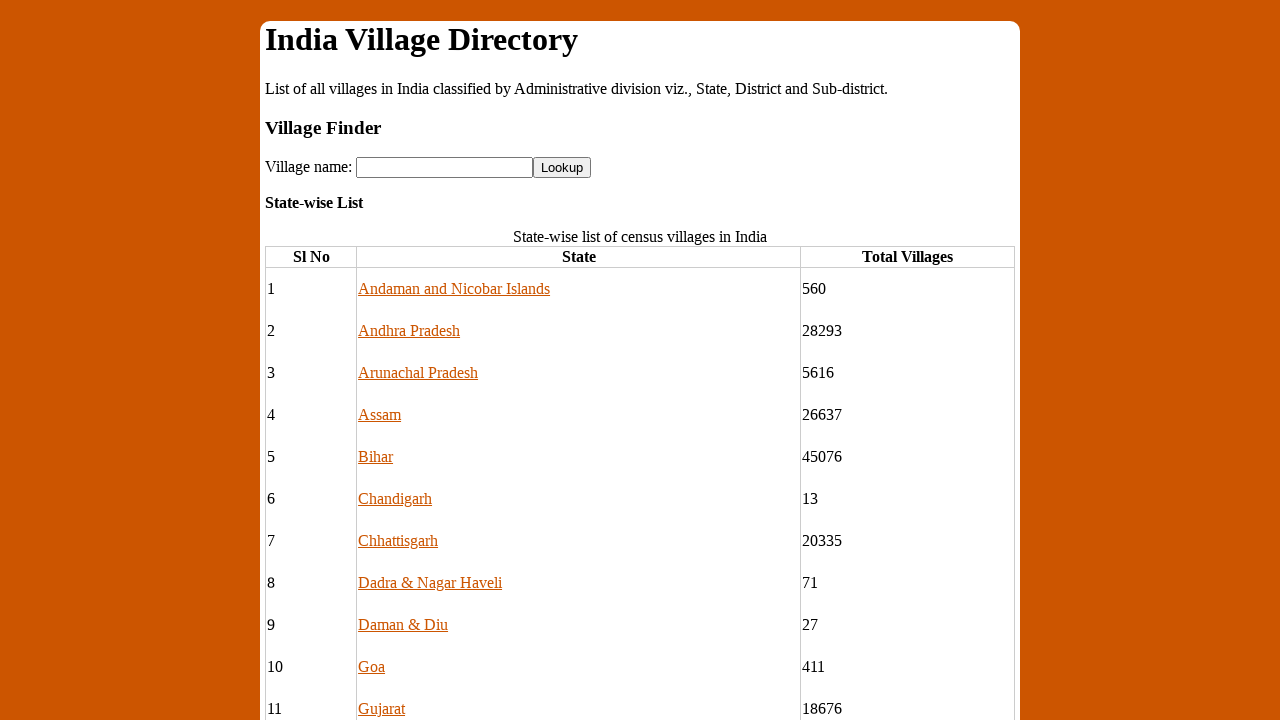

Clicked on state link in row 2 at (409, 331) on tbody tr:nth-child(3) td:nth-child(2) a
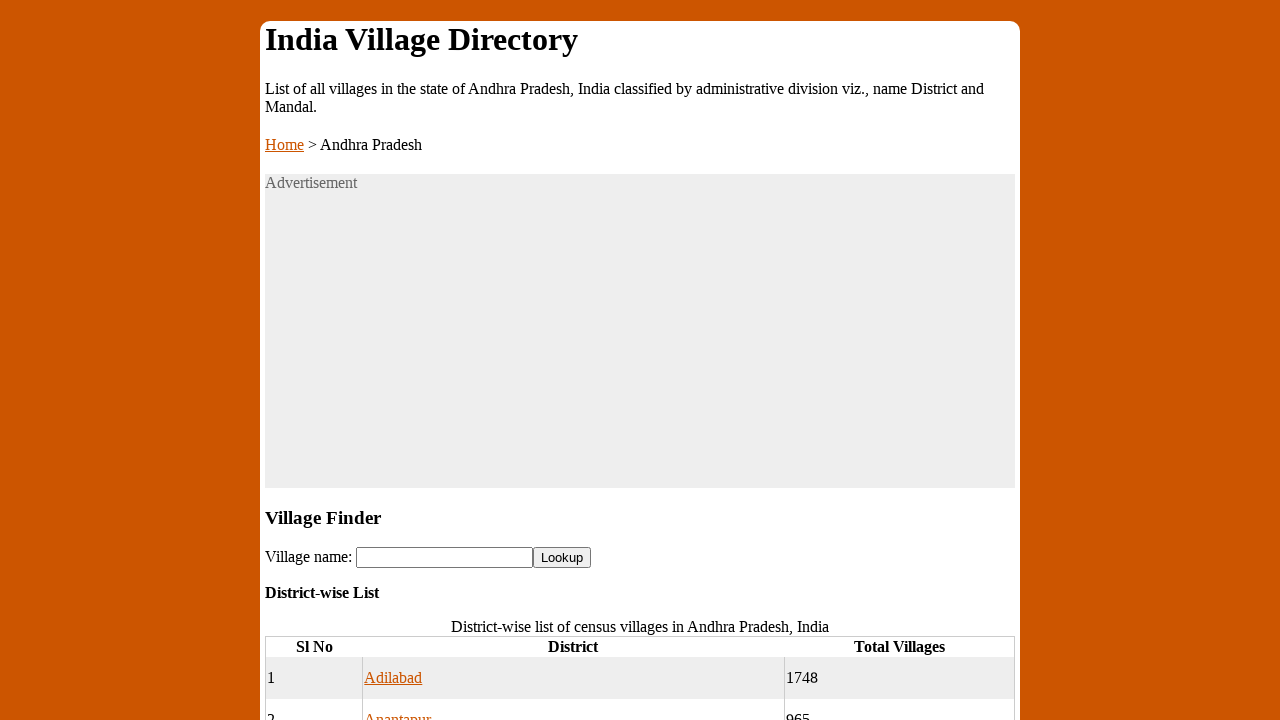

State details page loaded for row 2
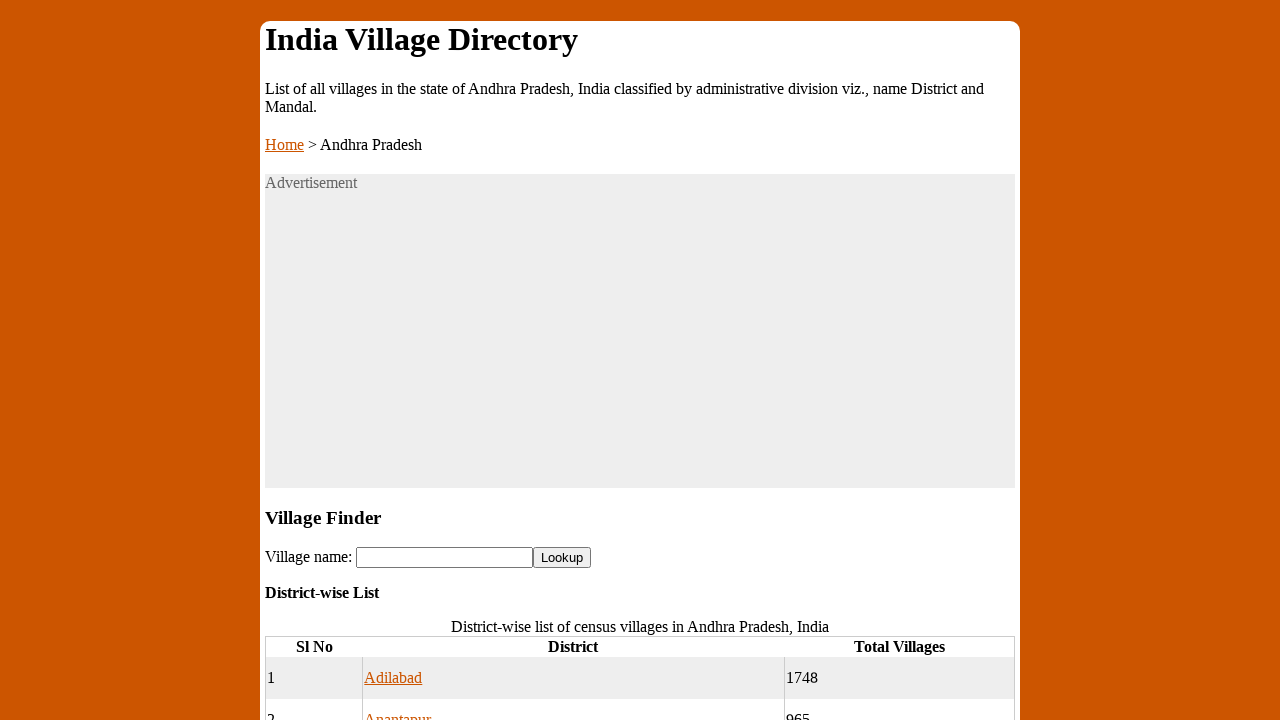

Navigated back to main state listing page
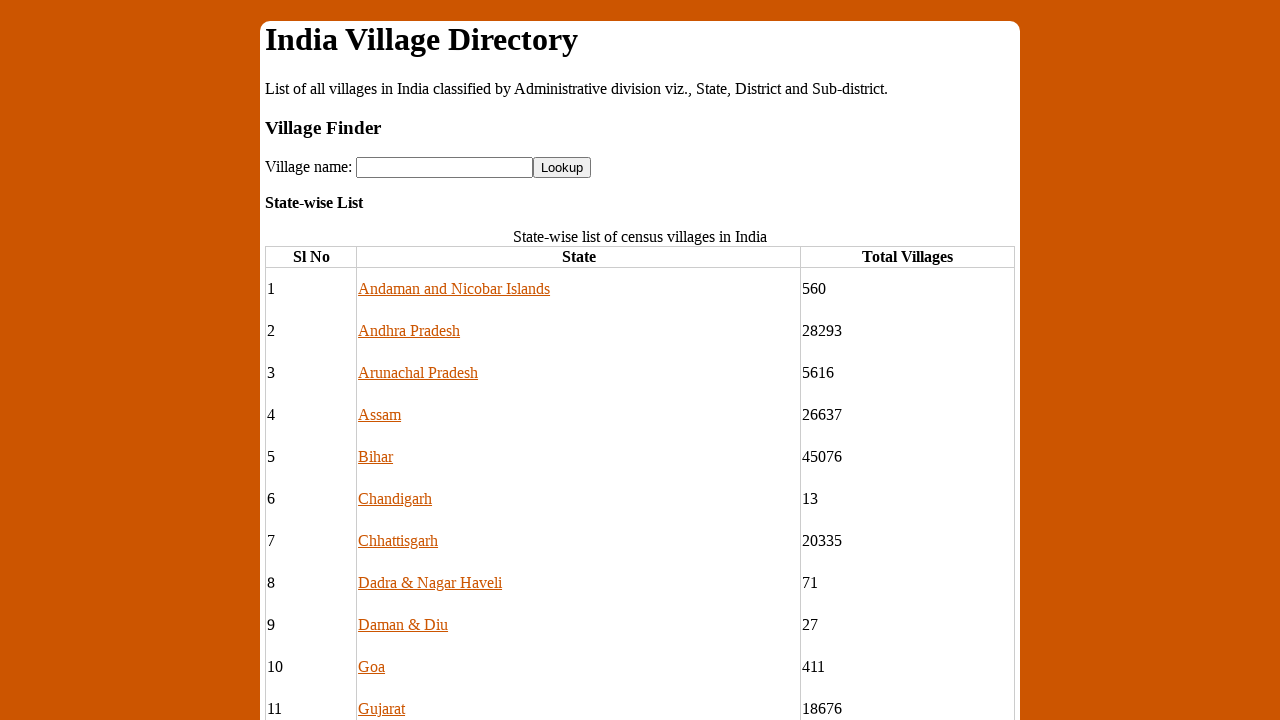

Table ready for next iteration
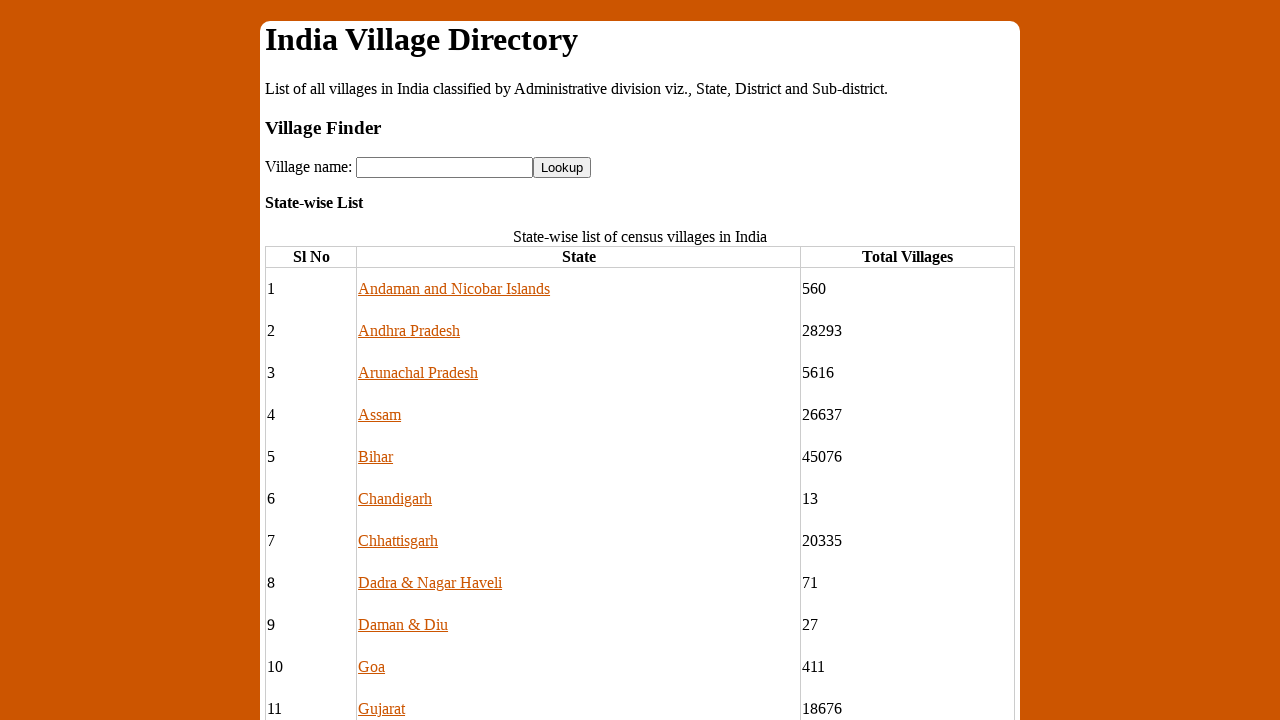

Table body reloaded after navigation
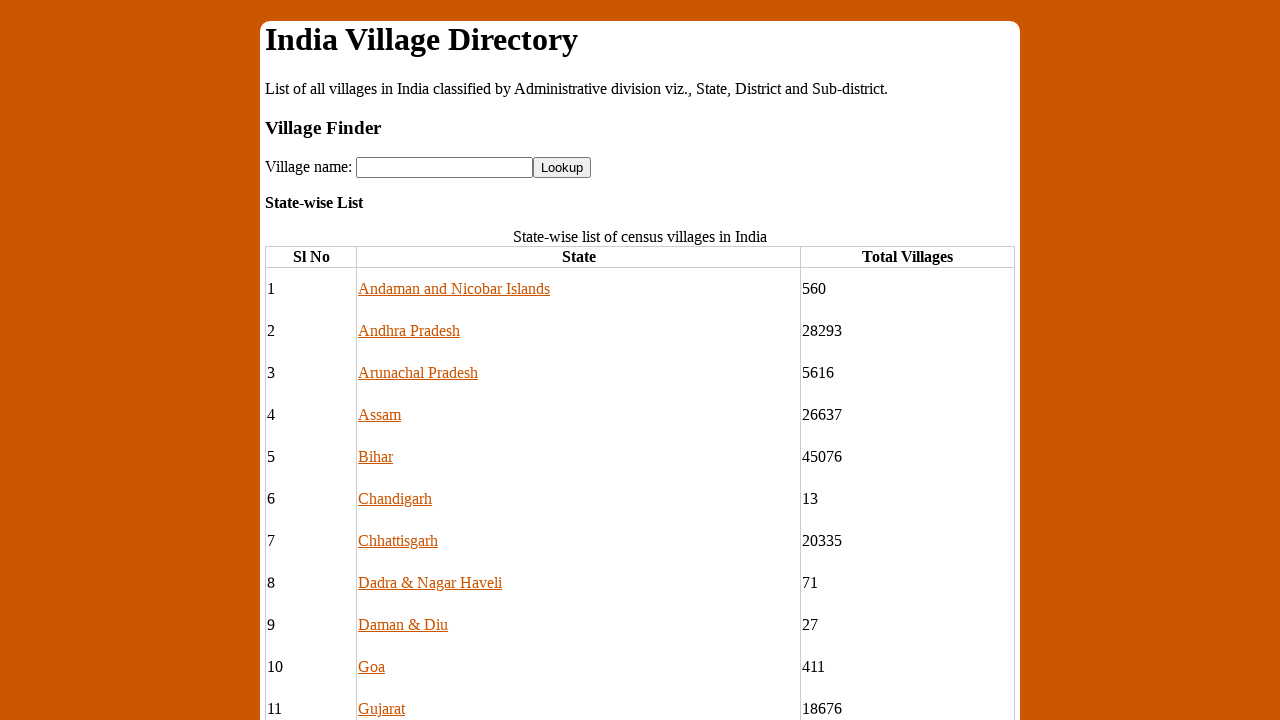

Clicked on state link in row 3 at (418, 373) on tbody tr:nth-child(4) td:nth-child(2) a
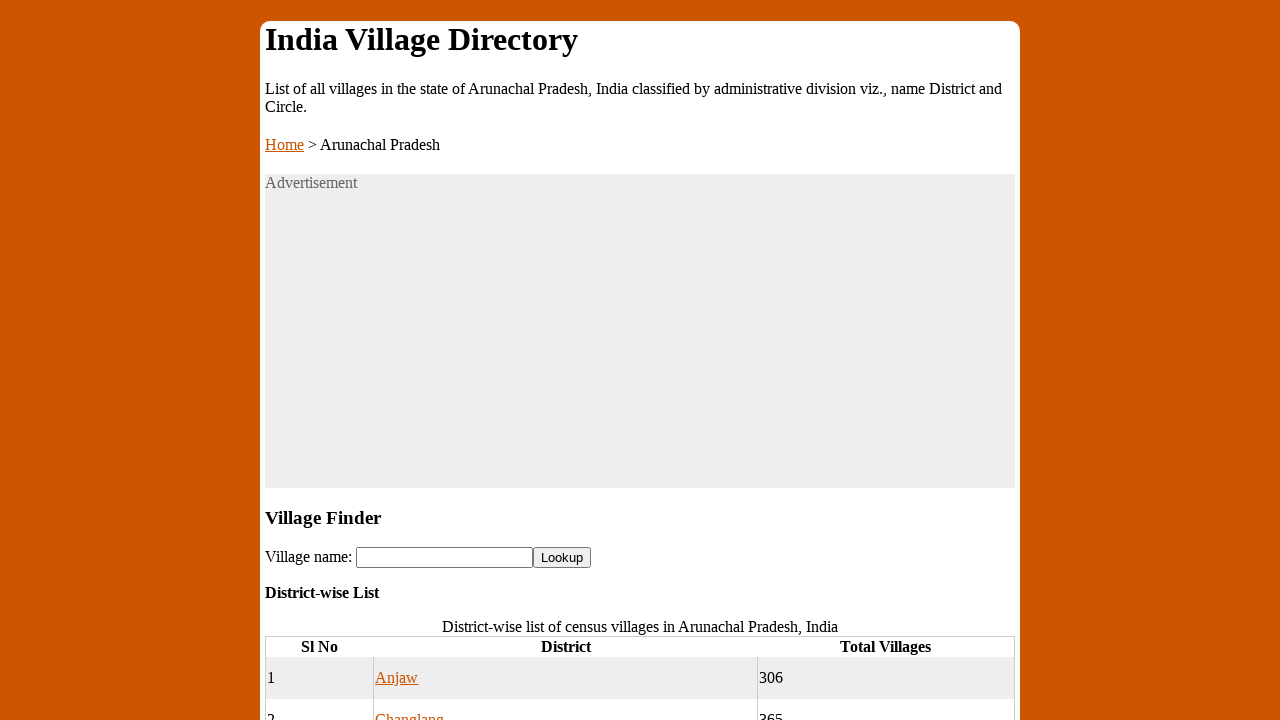

State details page loaded for row 3
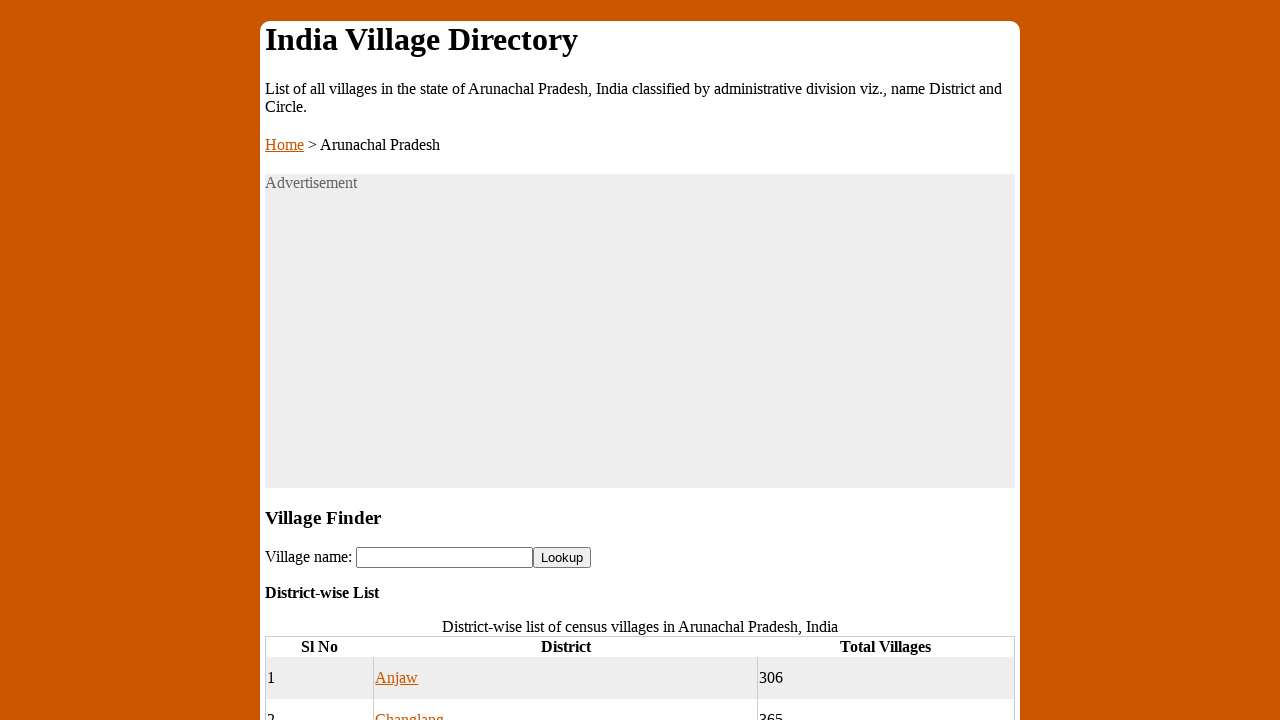

Navigated back to main state listing page
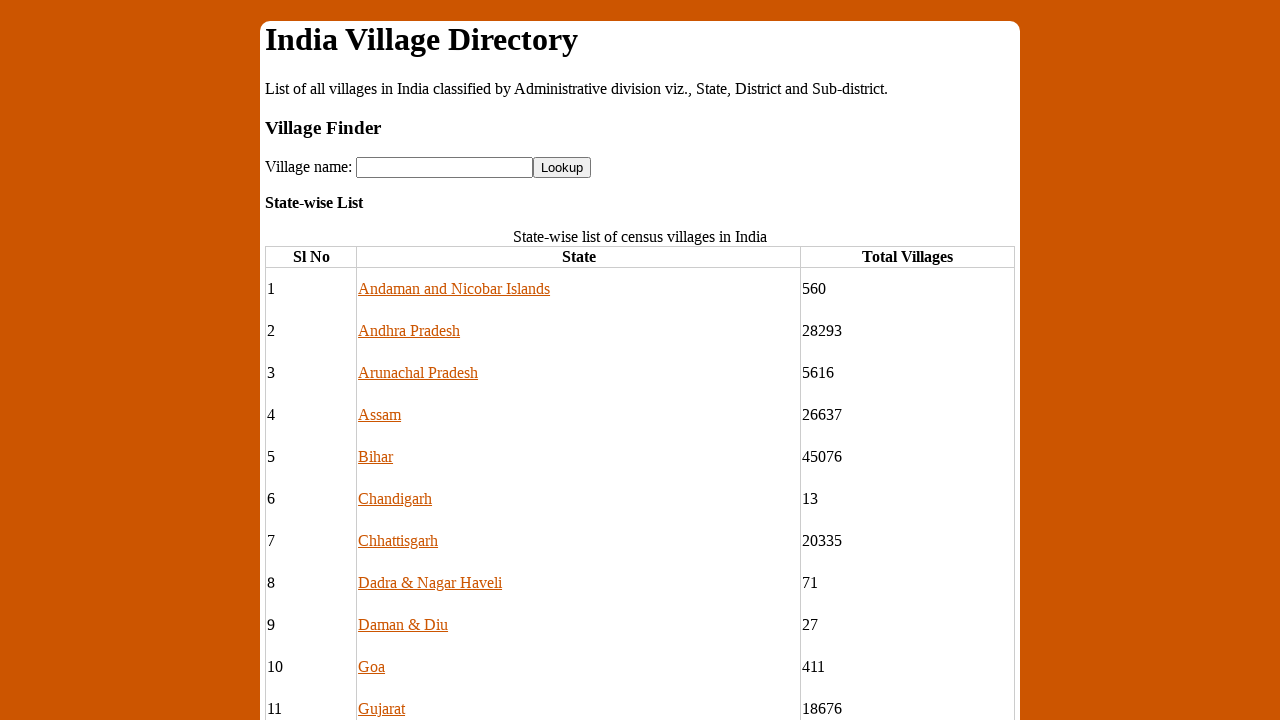

Table ready for next iteration
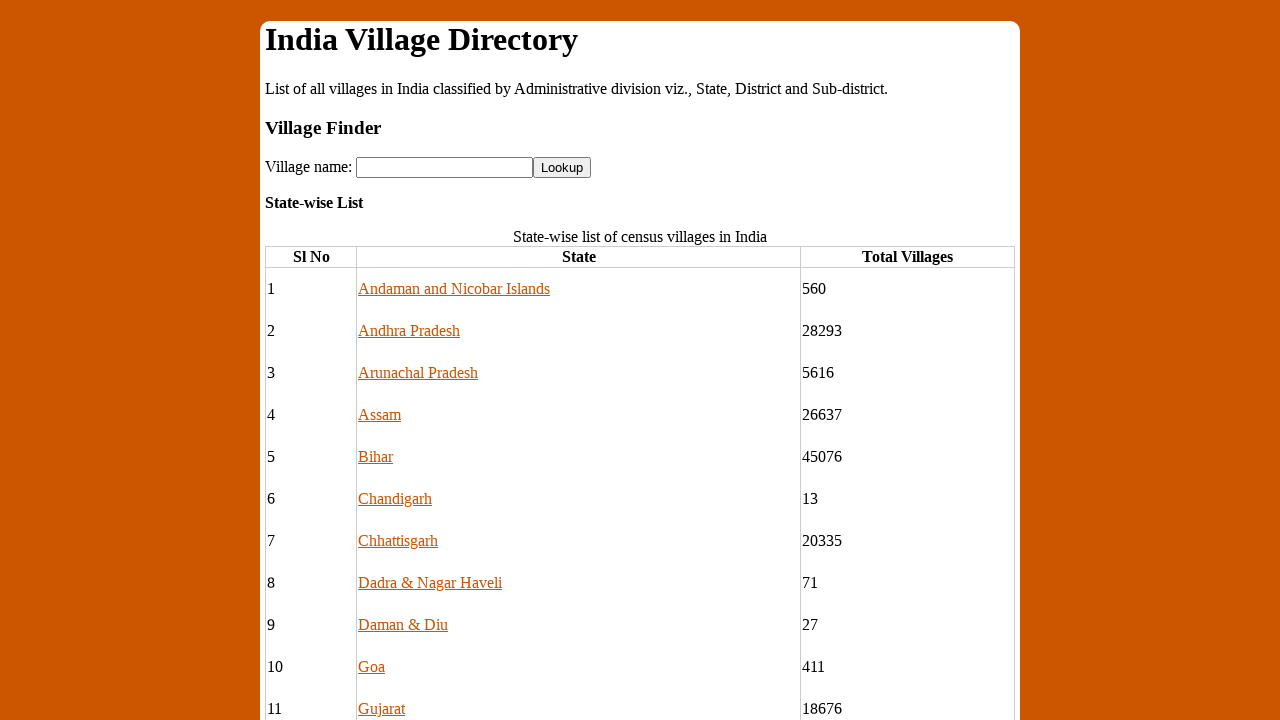

Table body reloaded after navigation
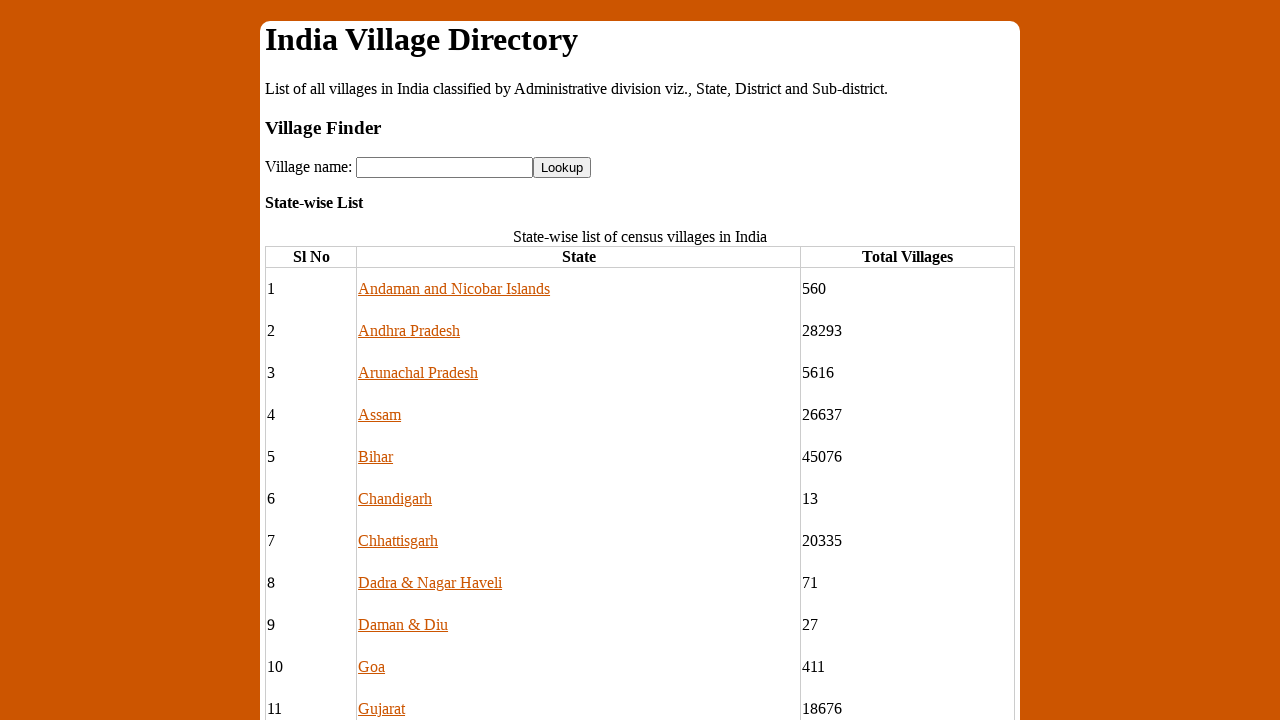

Clicked on state link in row 4 at (380, 415) on tbody tr:nth-child(5) td:nth-child(2) a
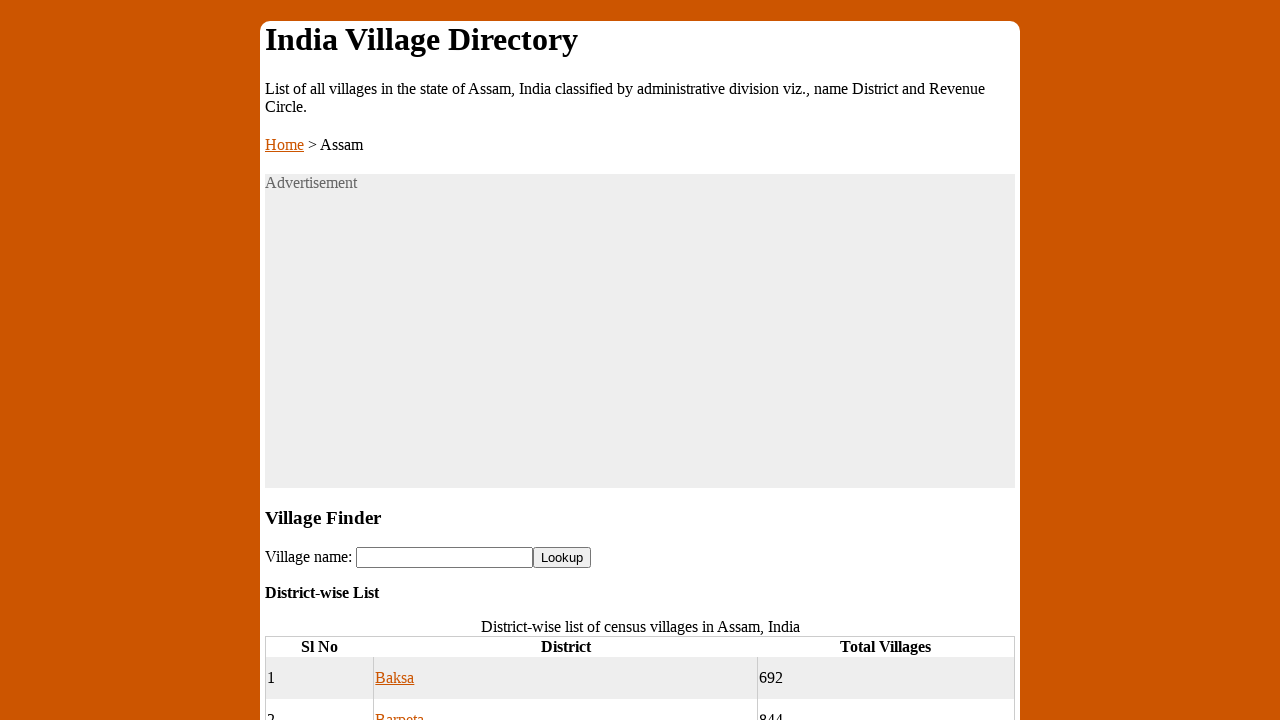

State details page loaded for row 4
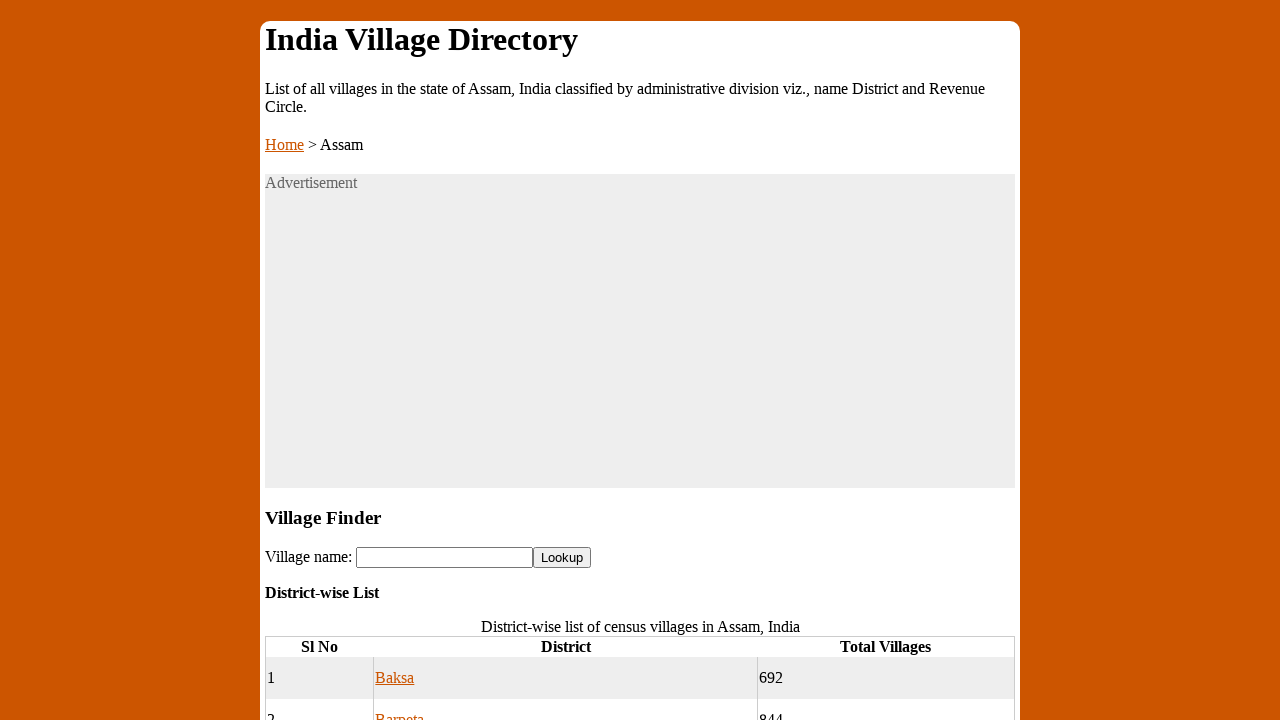

Navigated back to main state listing page
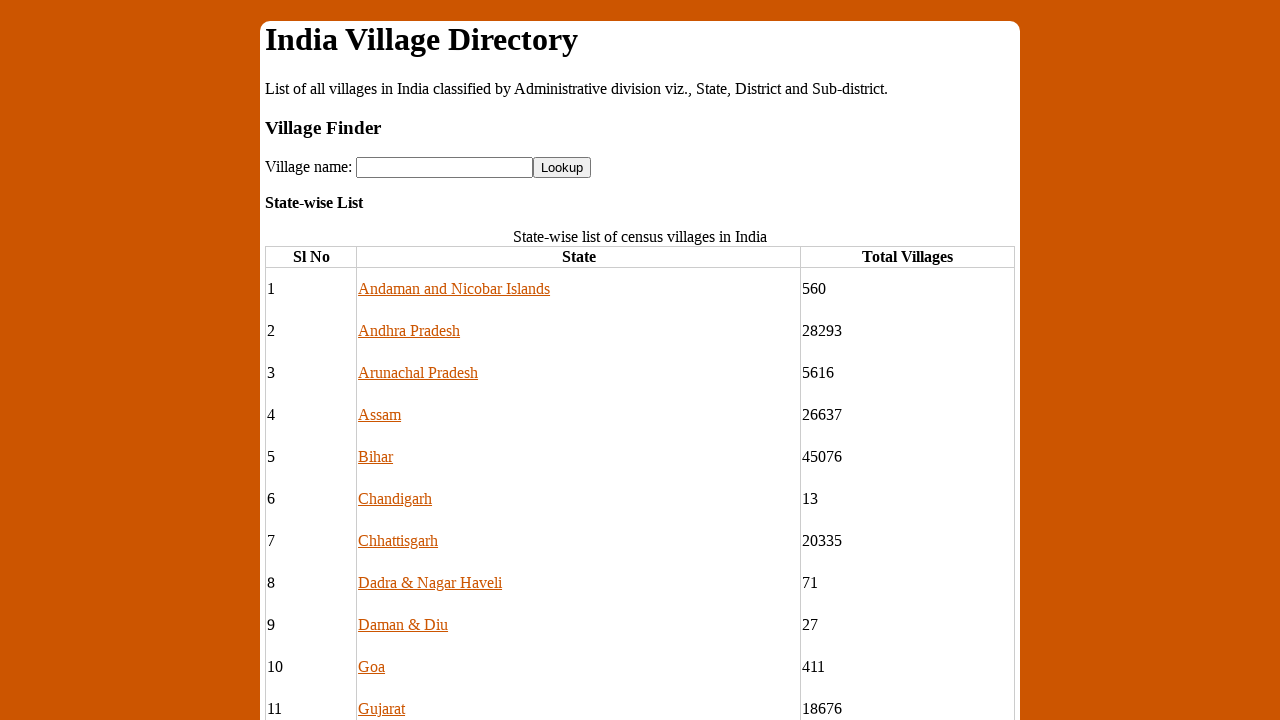

Table ready for next iteration
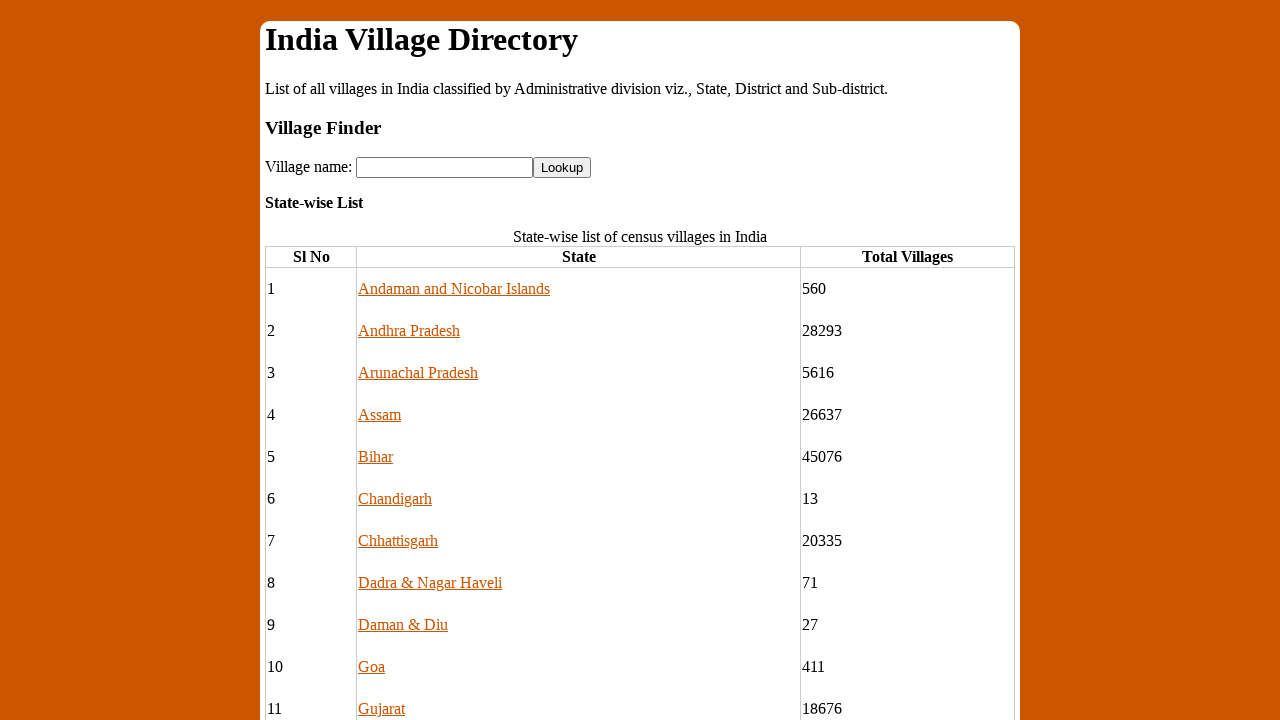

Table body reloaded after navigation
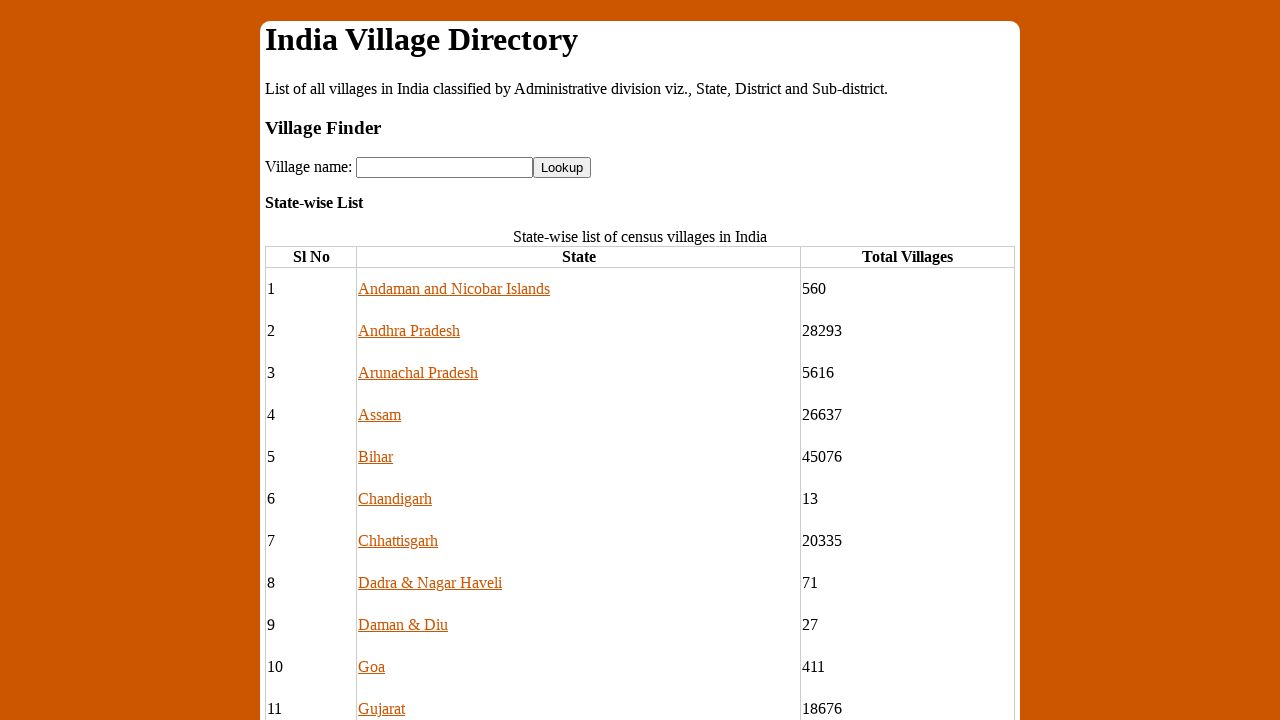

Clicked on state link in row 5 at (376, 457) on tbody tr:nth-child(6) td:nth-child(2) a
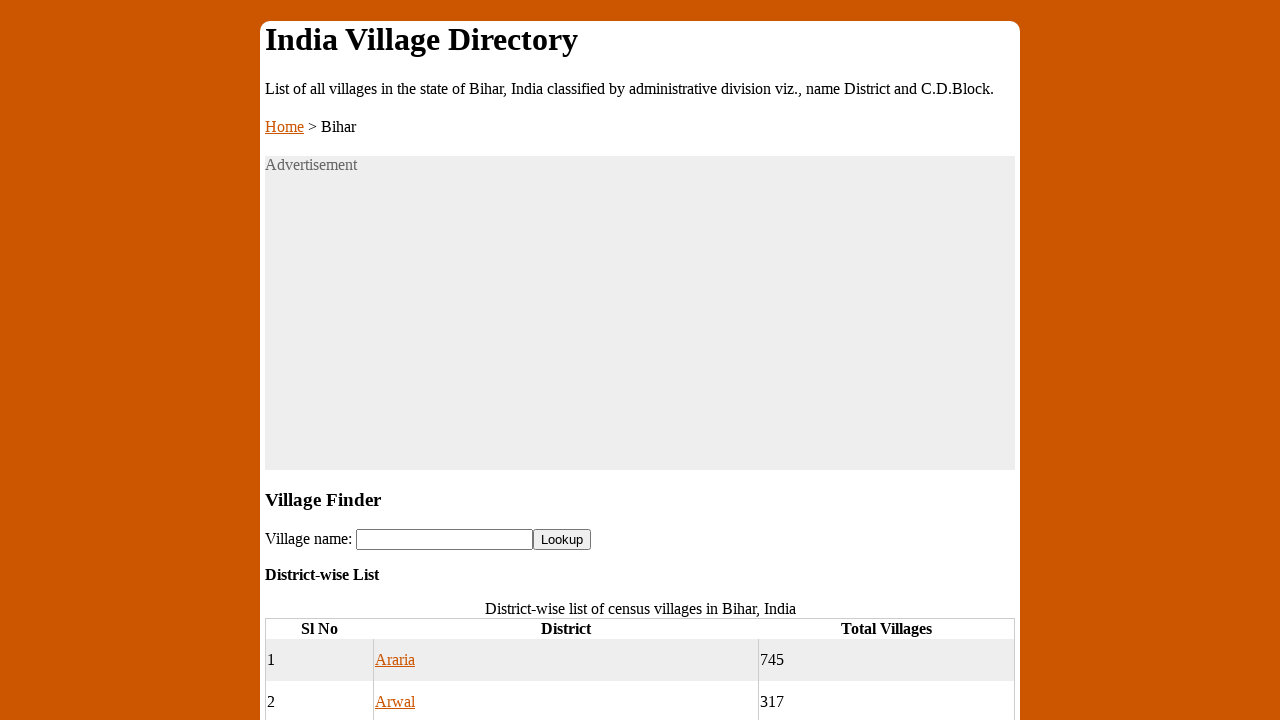

State details page loaded for row 5
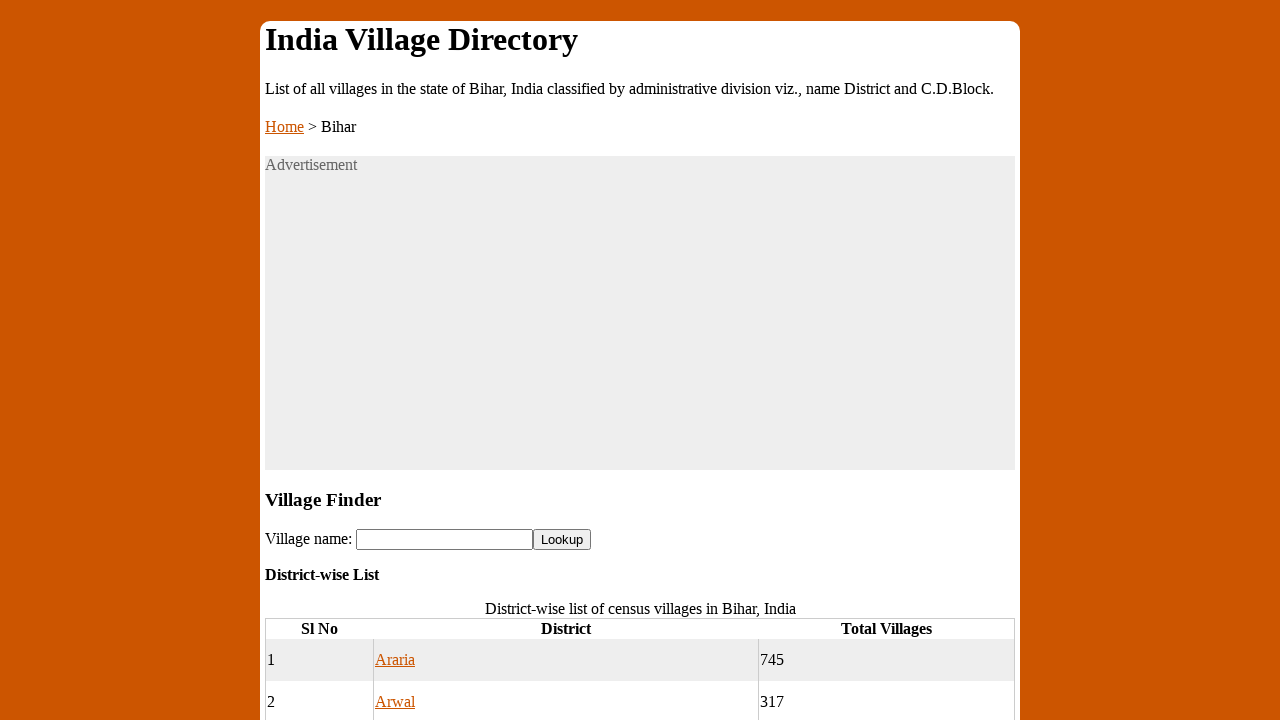

Navigated back to main state listing page
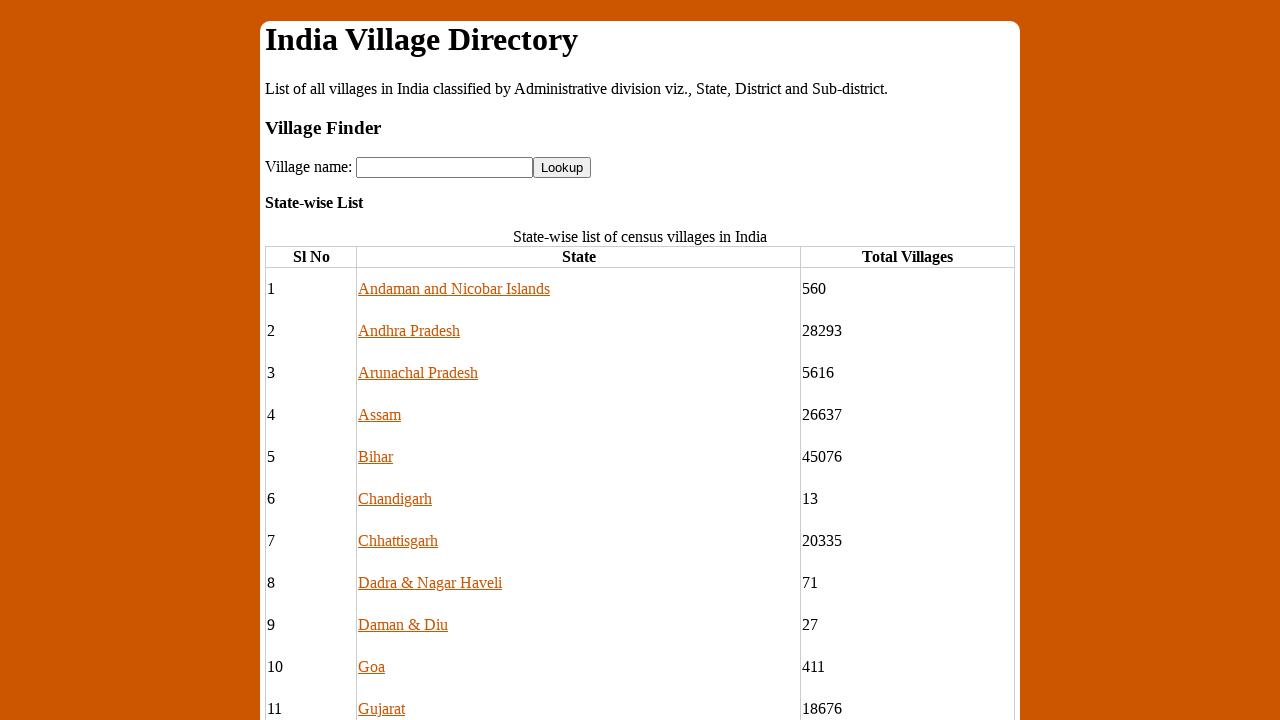

Table ready for next iteration
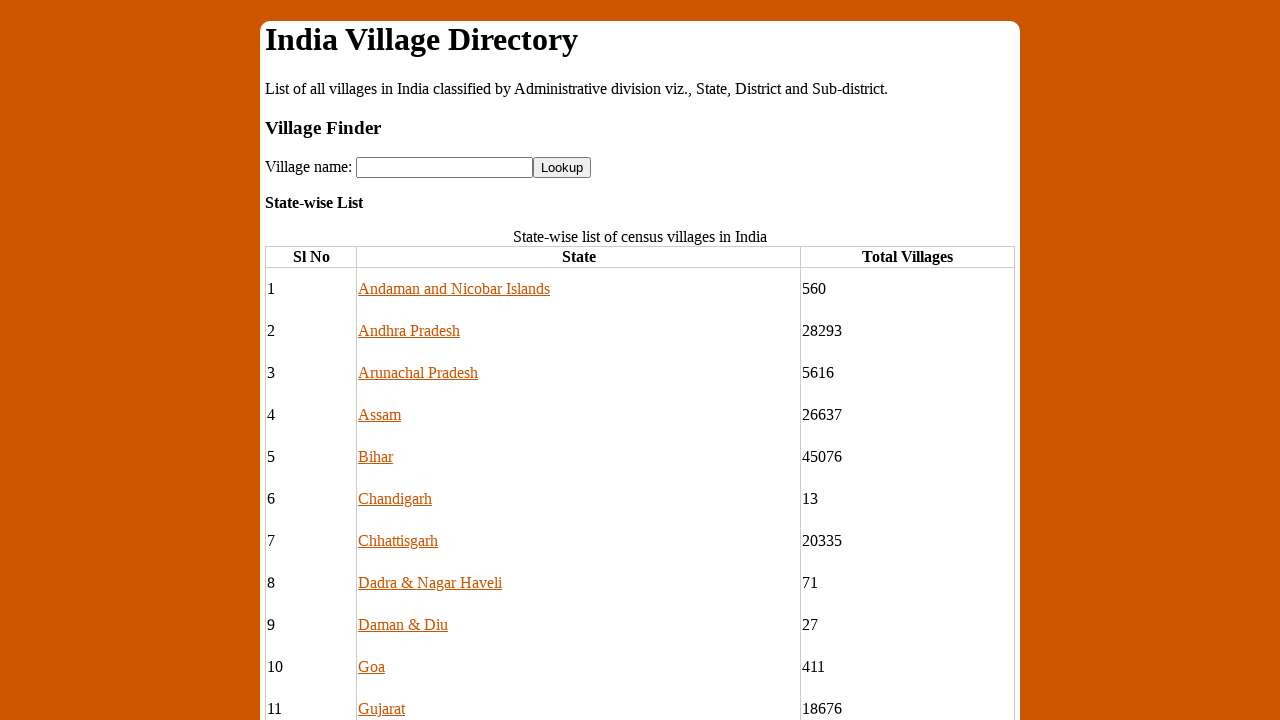

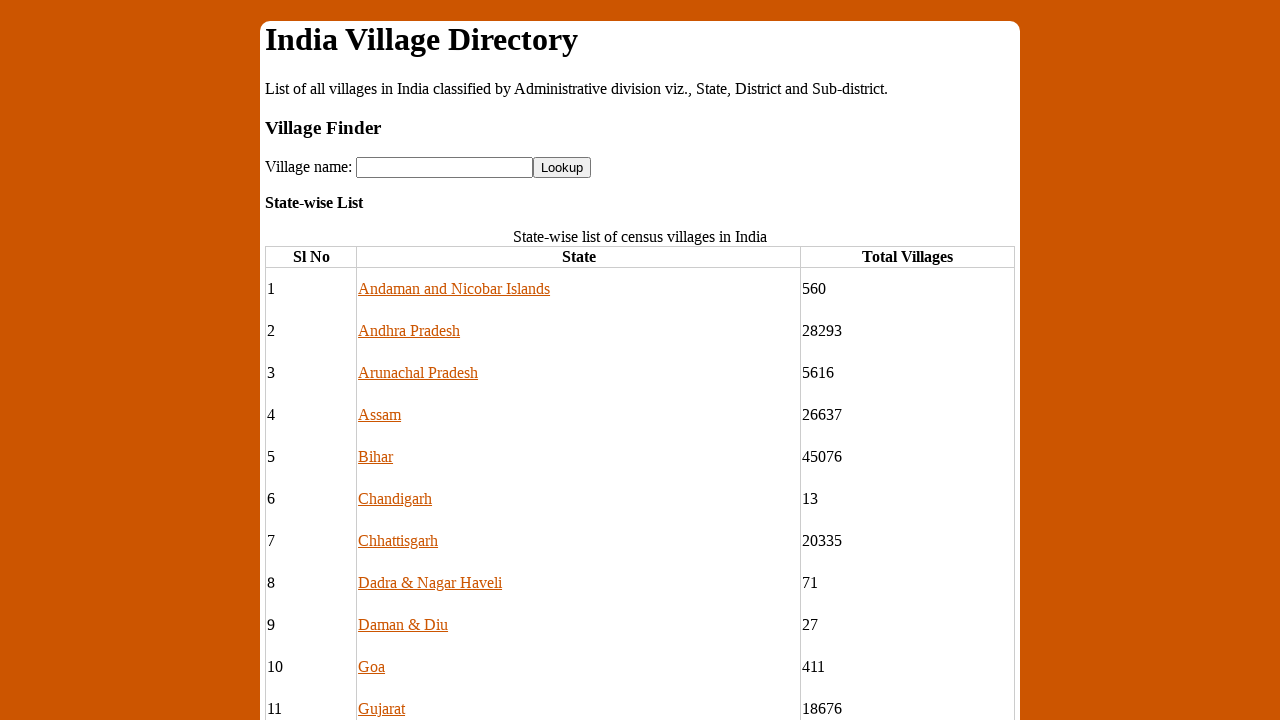